Navigates to W3Schools HTML tables tutorial page and verifies that the example customers table is displayed with rows and columns.

Starting URL: https://www.w3schools.com/html/html_tables.asp

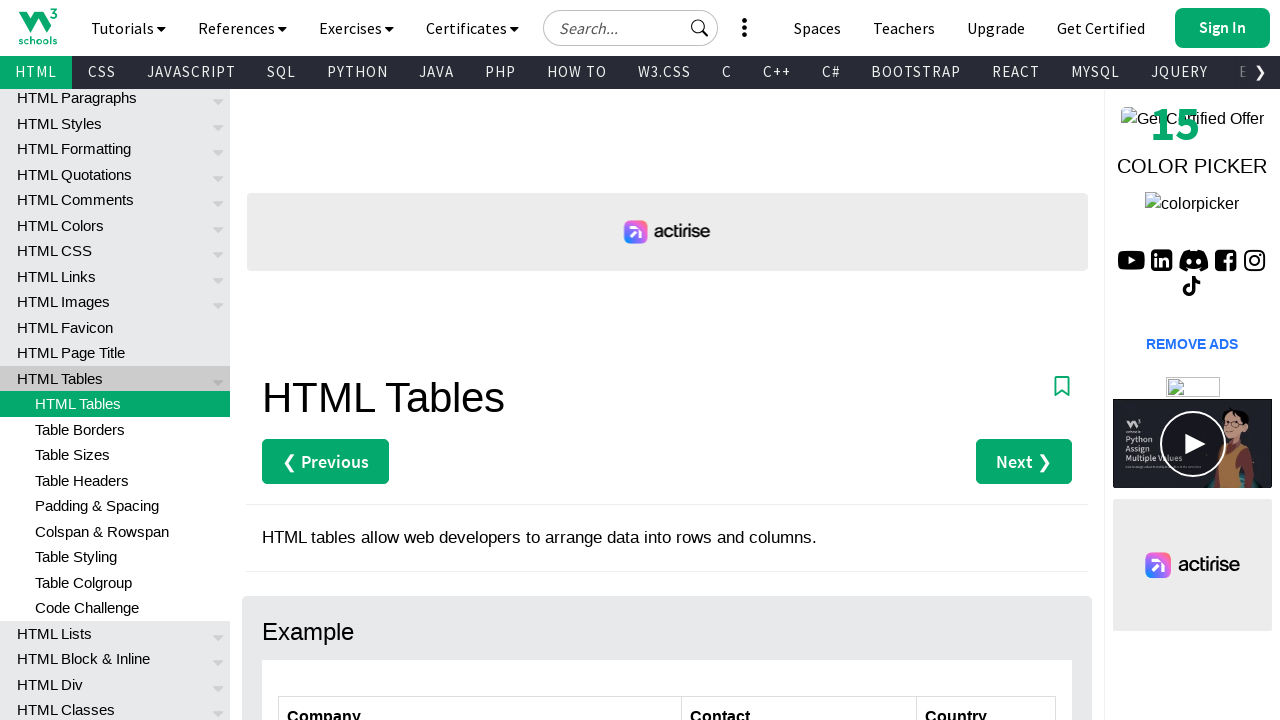

Navigated to W3Schools HTML tables tutorial page
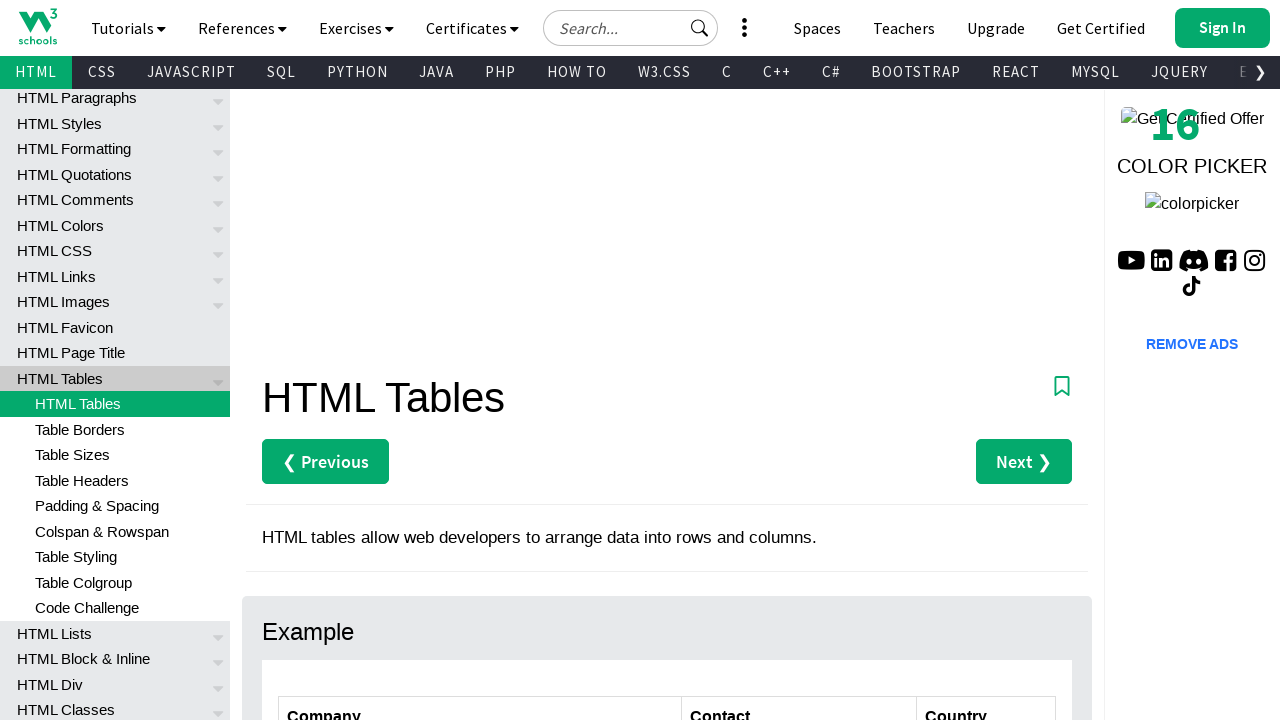

Customers table loaded
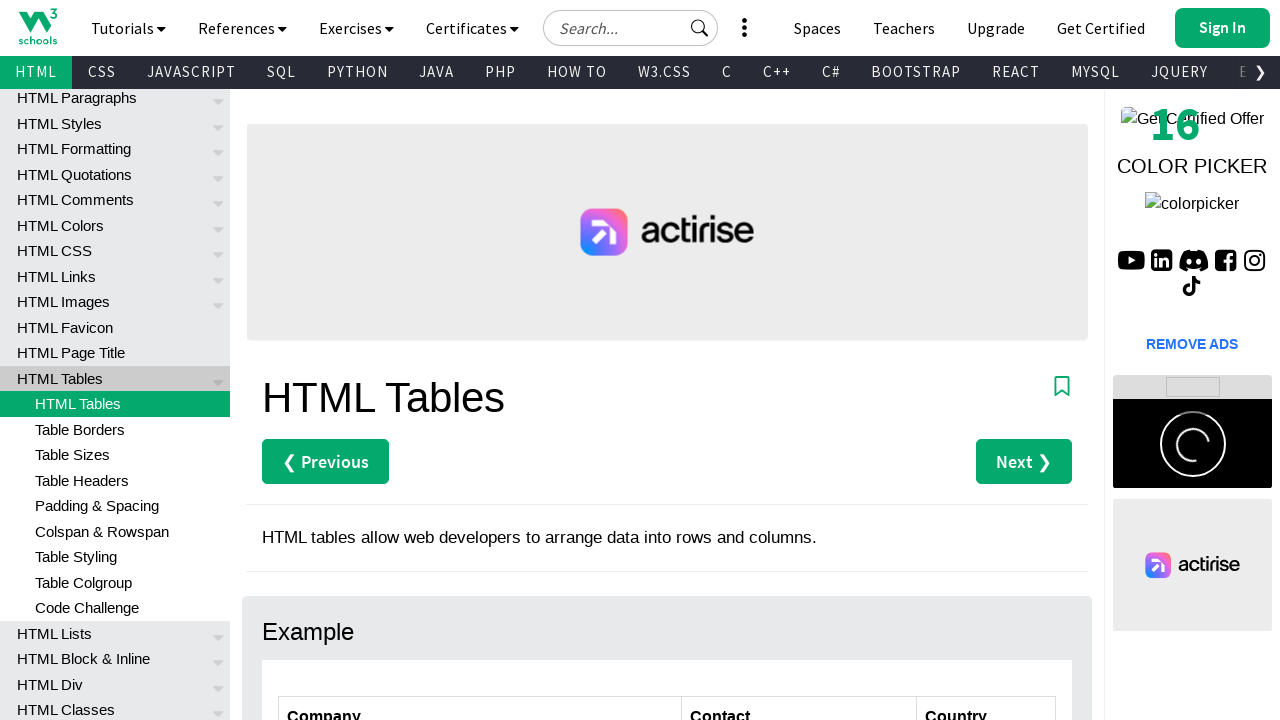

Table rows verified - first row is visible
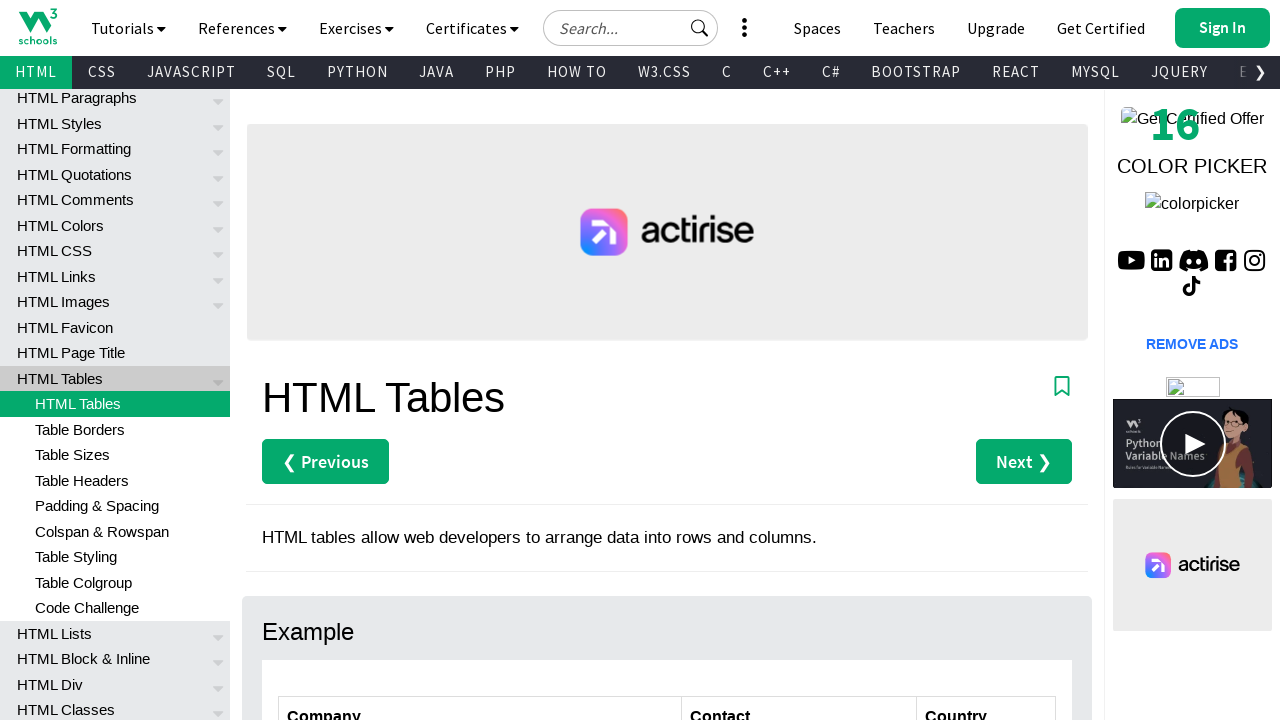

Table content verified - first data row with column found
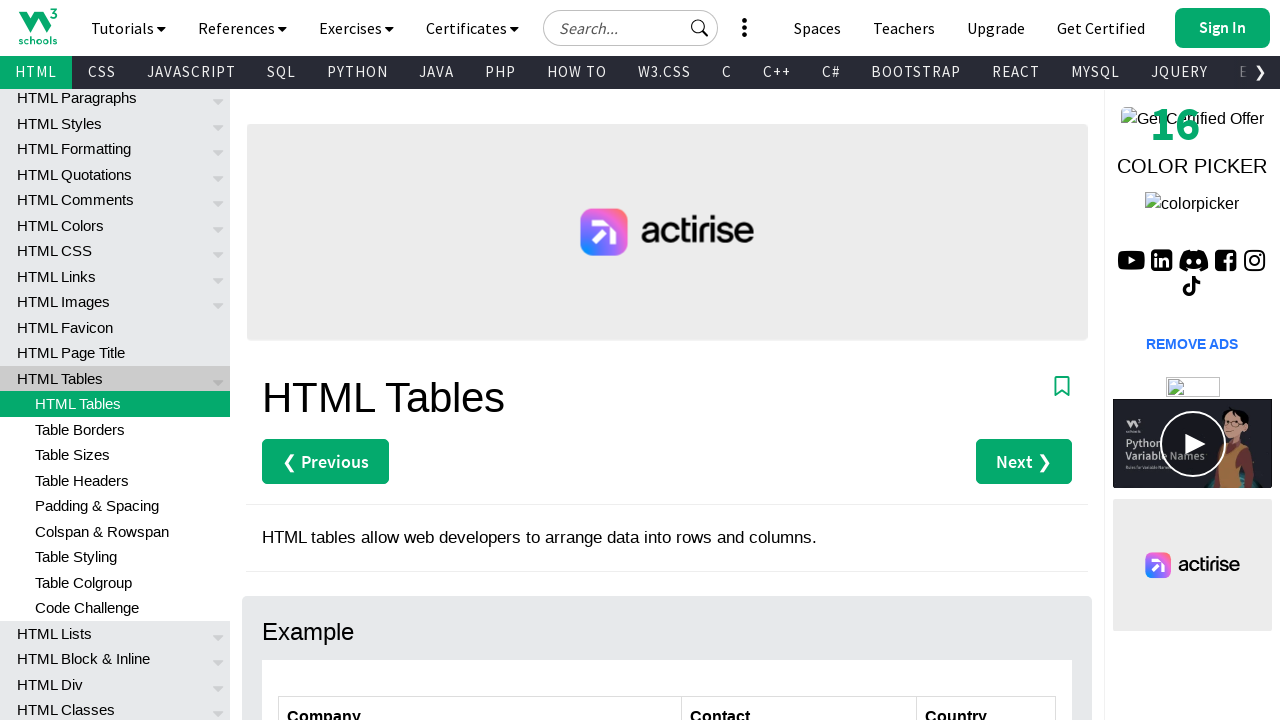

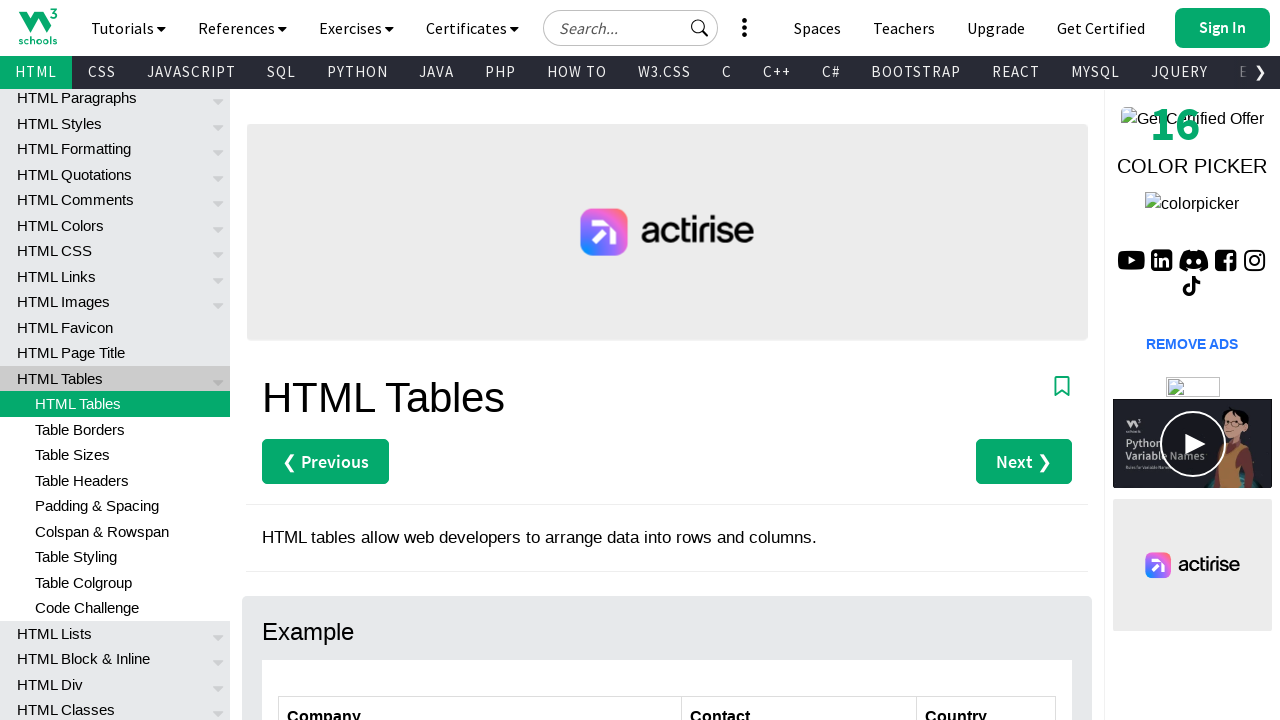